Tests that submitting an invalid email format does not display the email in the output section

Starting URL: https://demoqa.com/text-box

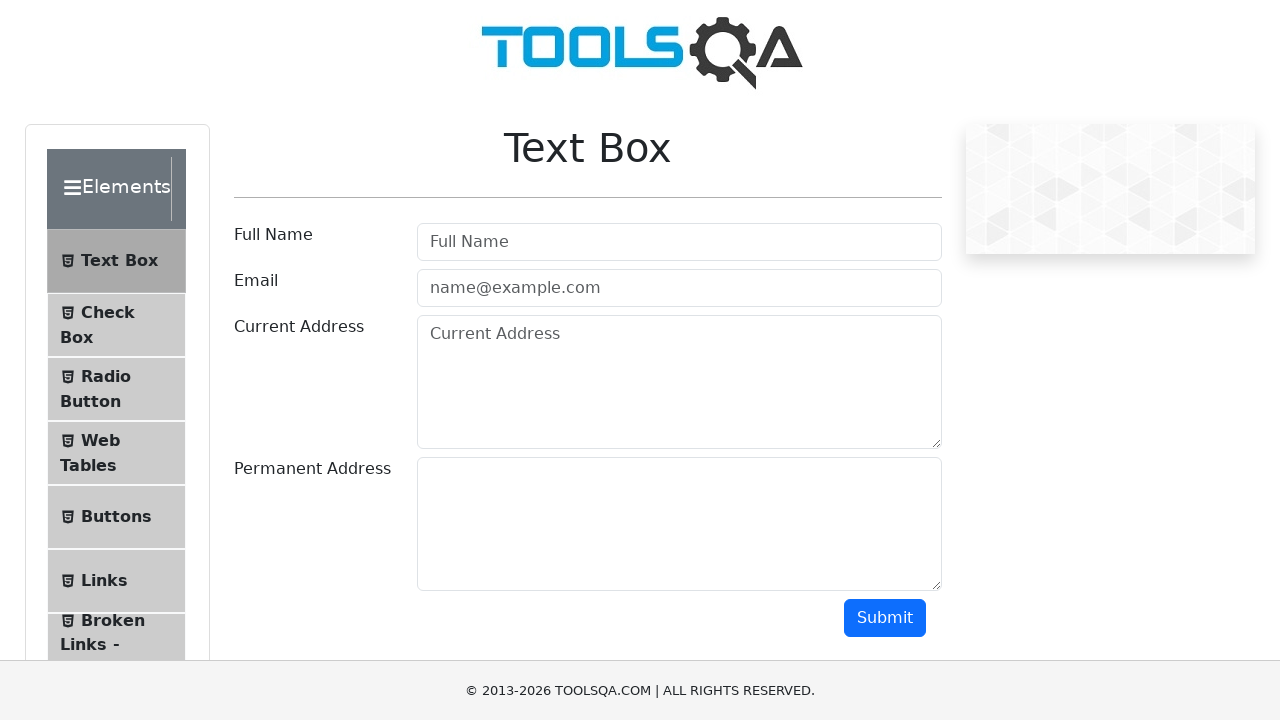

Filled email field with invalid format 'invalidemail.com' on #userEmail
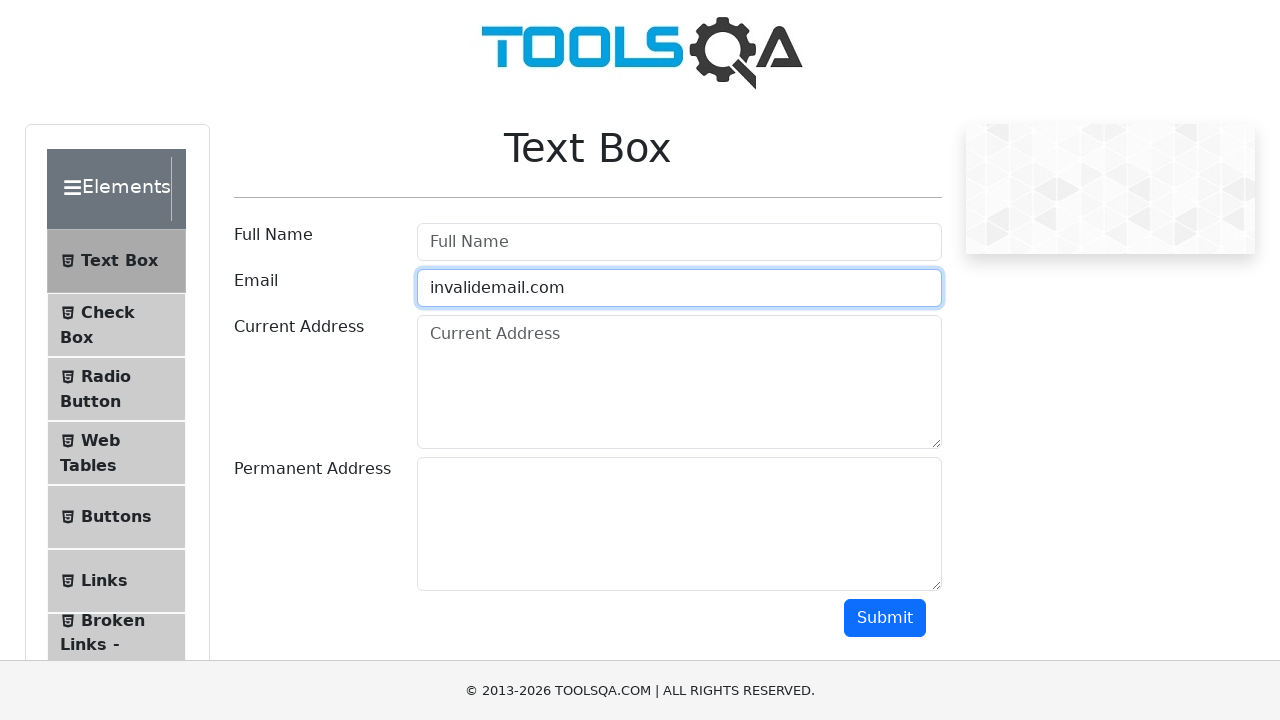

Clicked submit button at (885, 618) on #submit
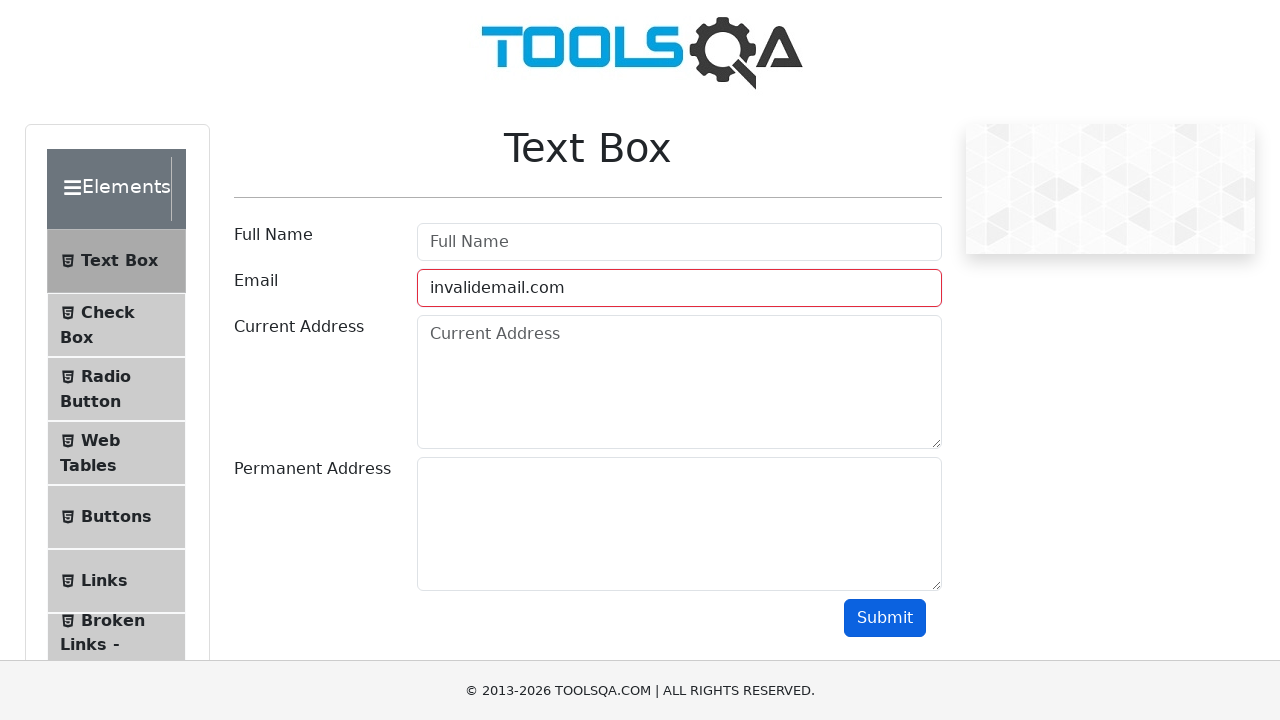

Verified that invalid email is not displayed in output section
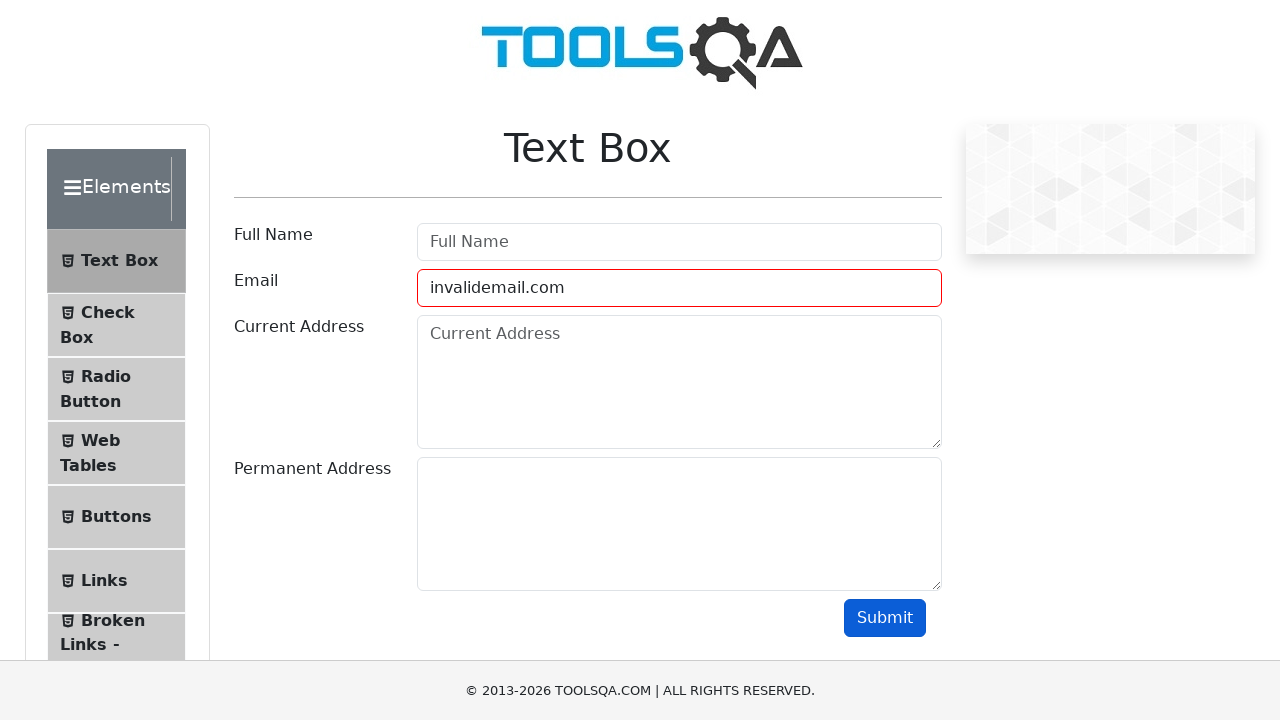

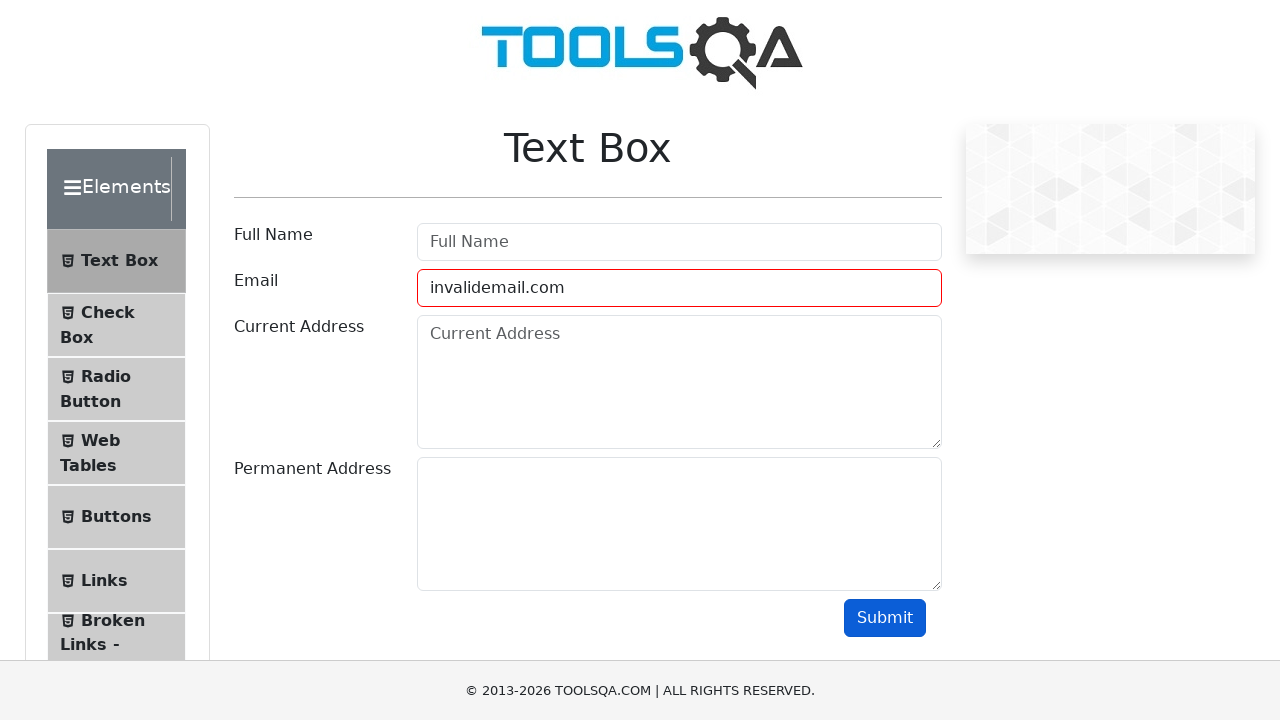